Tests unsuccessful user registration by filling out the registration form with invalid data (name too long, invalid password format) and verifying the form does not show a success message.

Starting URL: http://bibliotecaqa.s3-website-us-east-1.amazonaws.com/

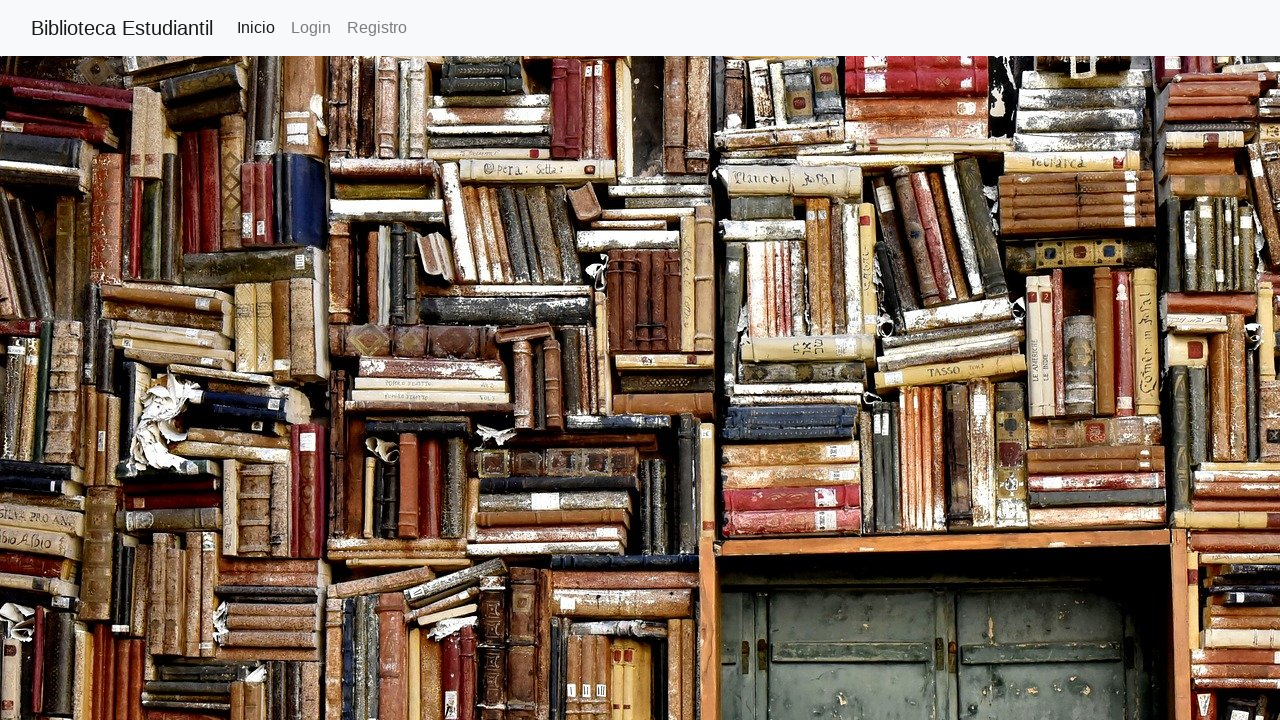

Clicked on the registration menu item (3rd nav item) at (377, 28) on //*[@id="navbarText"]/ul/li[3]/a
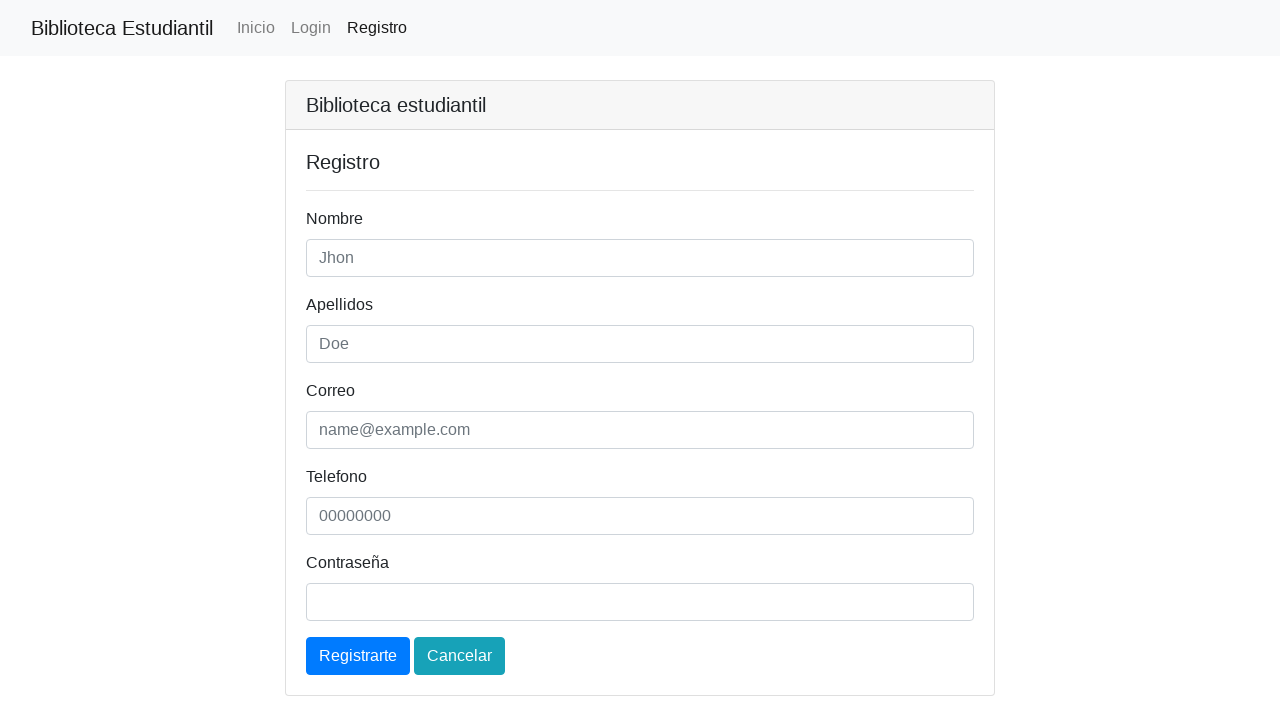

Filled nombre field with 'maria del mar' on #nombre
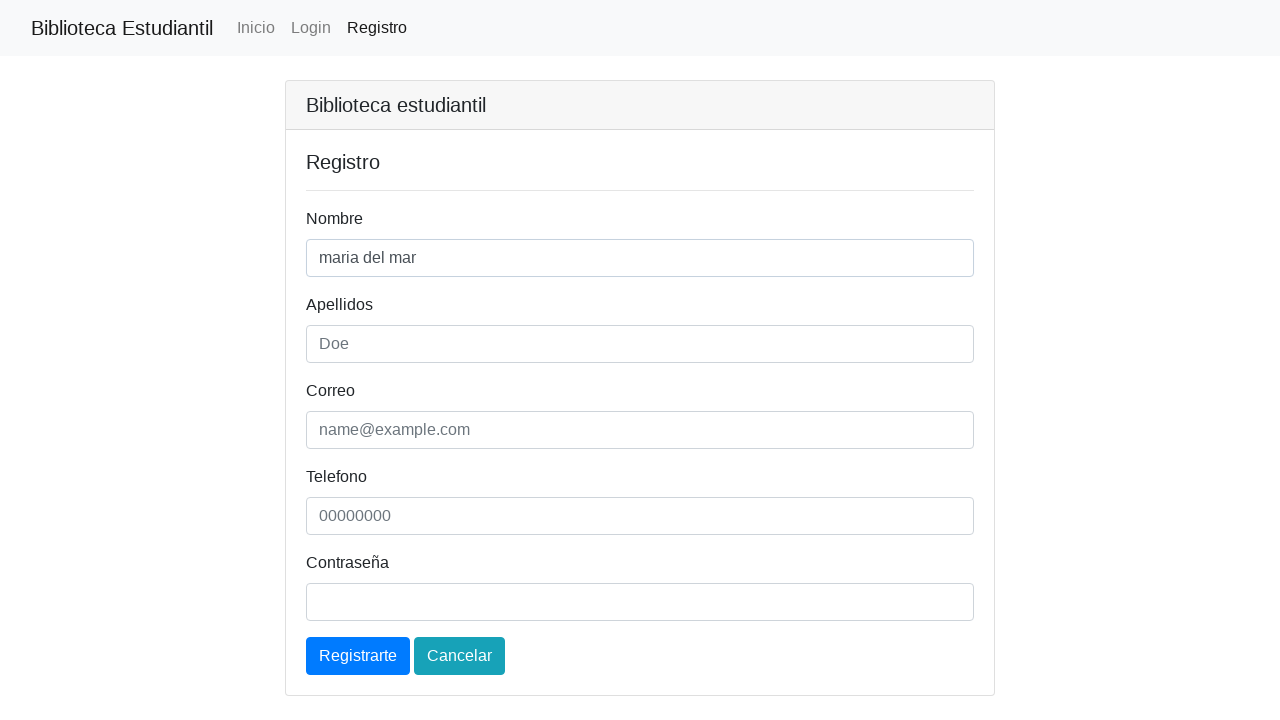

Filled apellidos field with 'Arias' on #apellidos
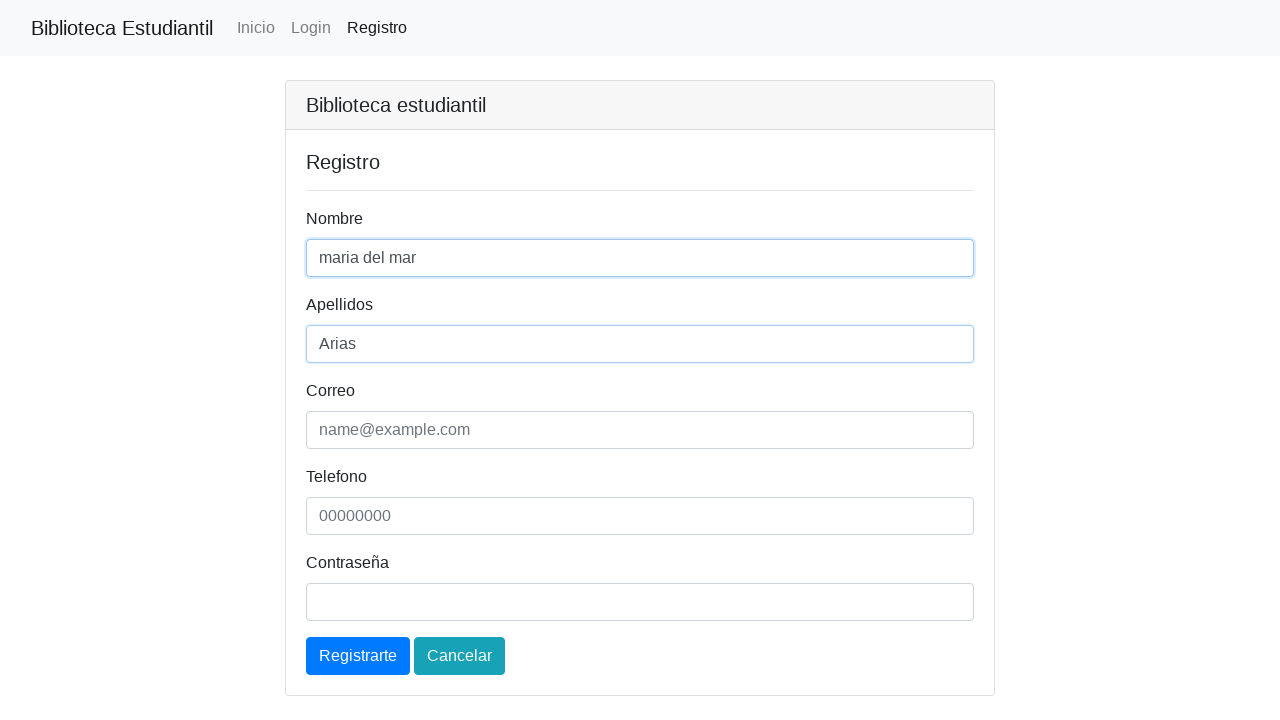

Filled email field with 'testinvalid@example.com' on #email
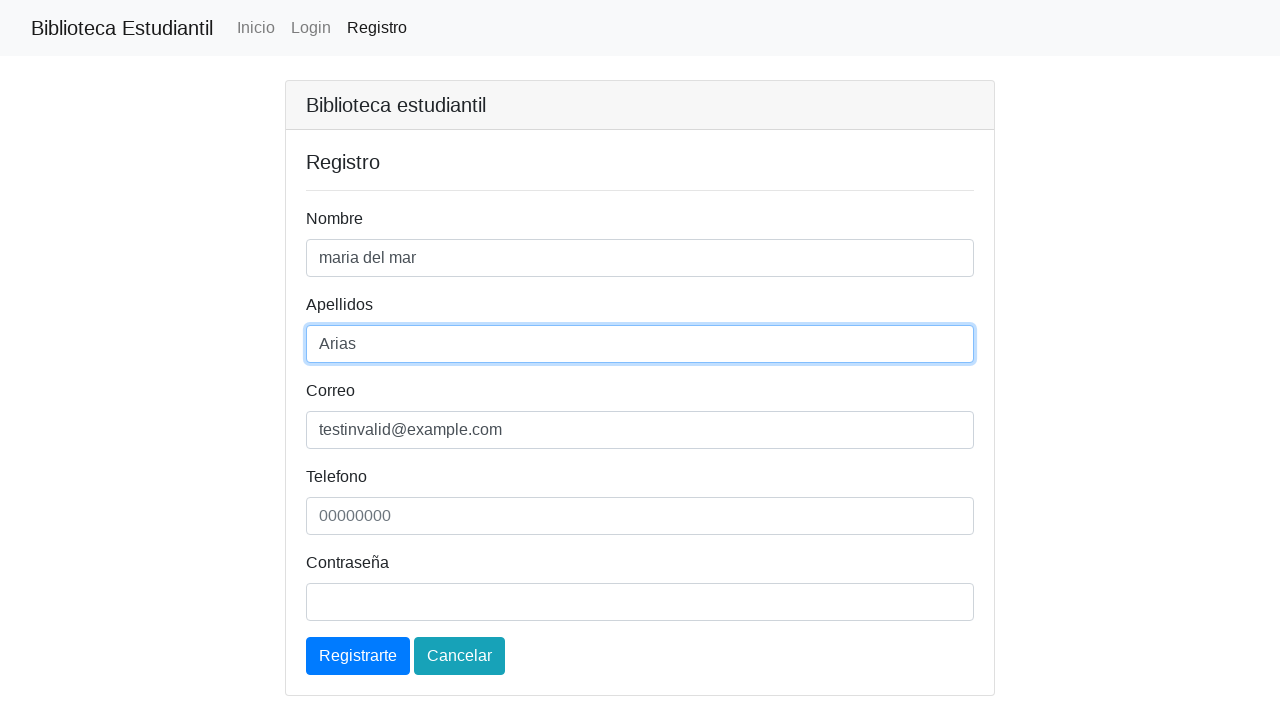

Filled telefono field with '2222222222' on #telefono
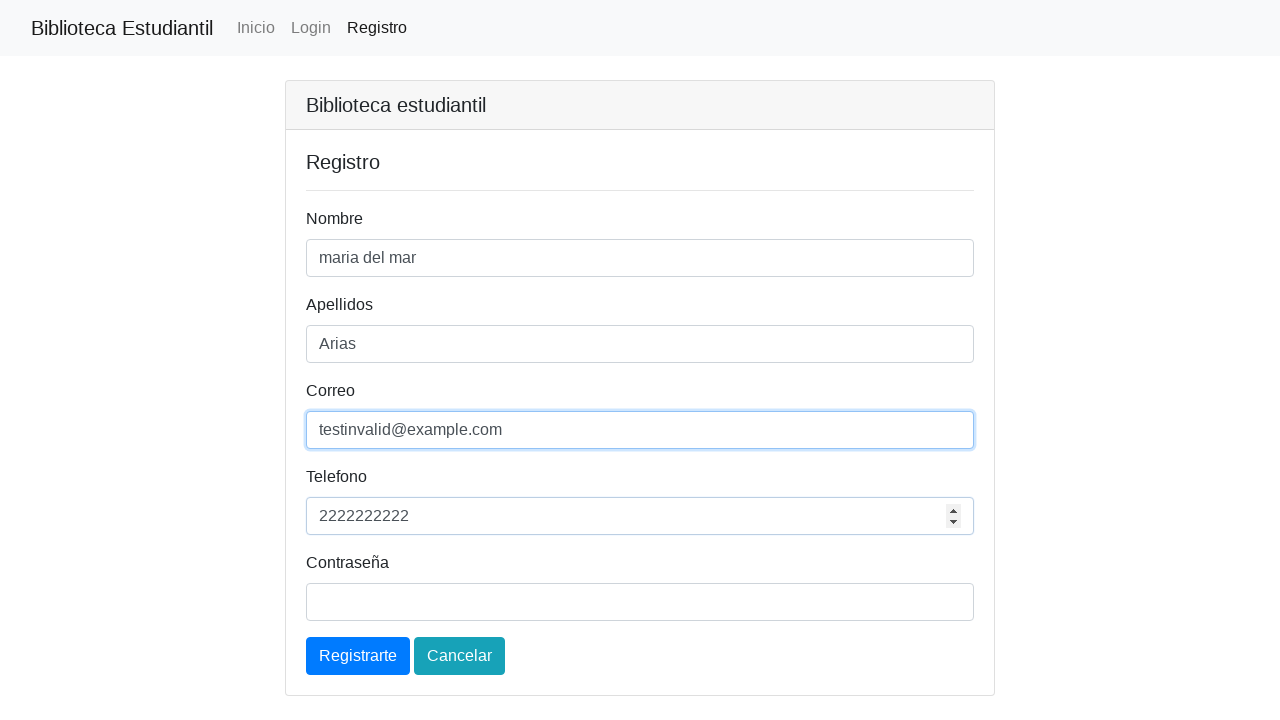

Filled password field with invalid format 'pruebamariadelmar' on input[id='password']
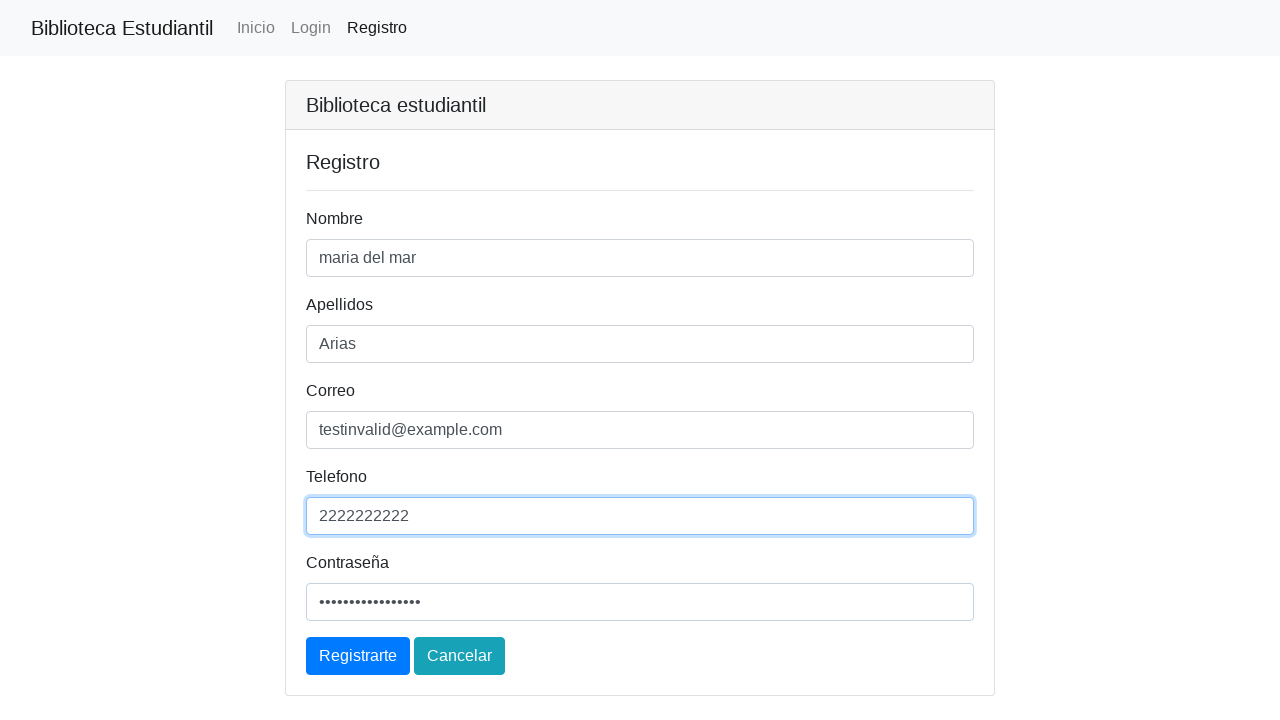

Clicked the register button at (358, 656) on xpath=/html/body/div/div/div[2]/div[2]/div/div/a[1]
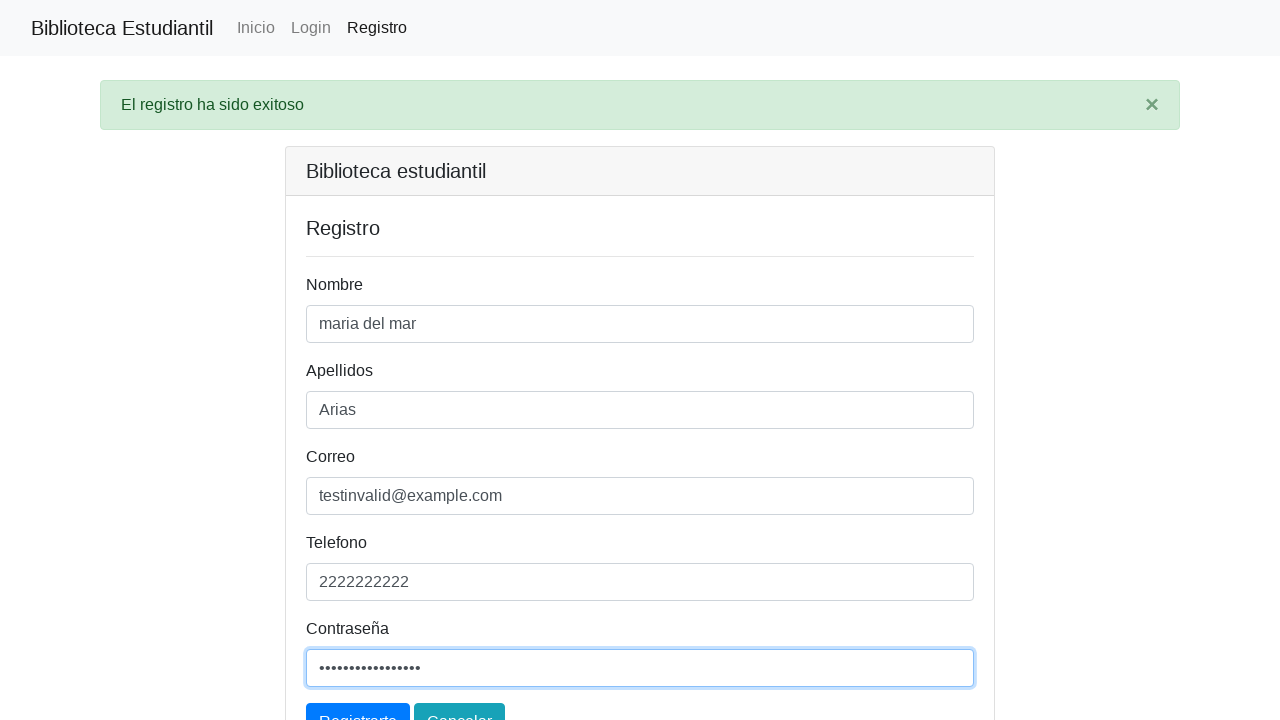

Waited 1000ms for form response
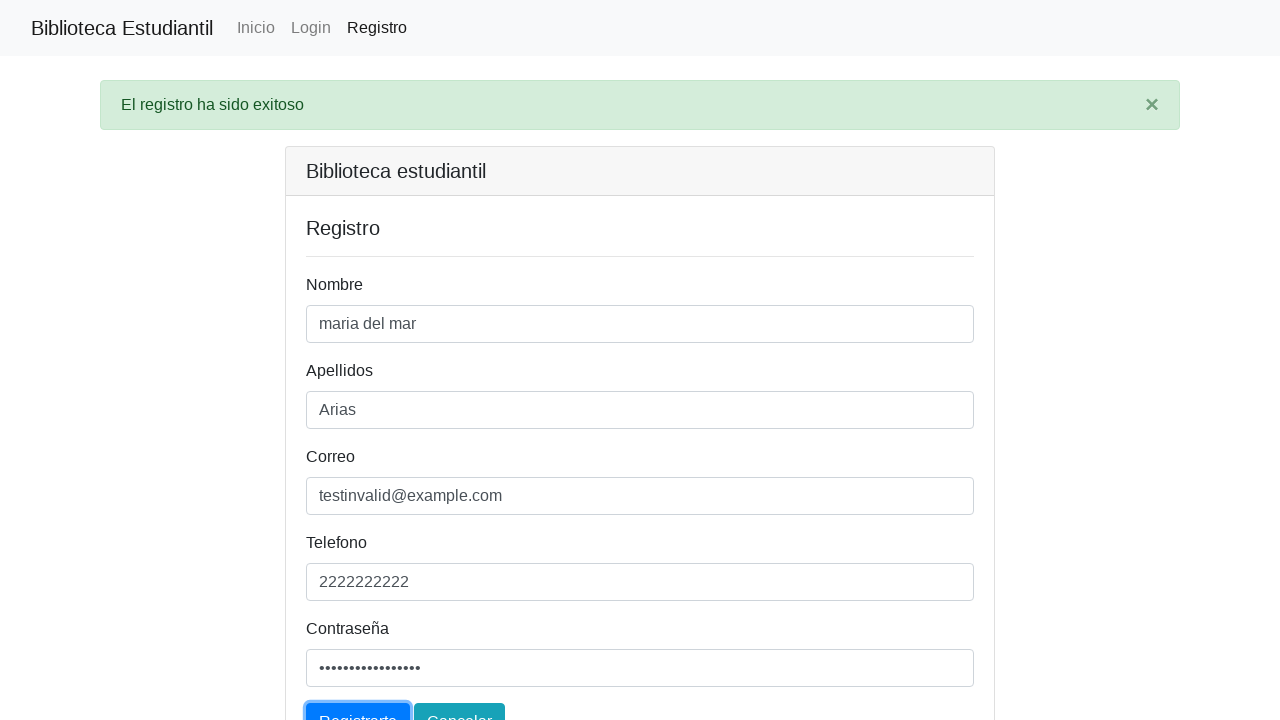

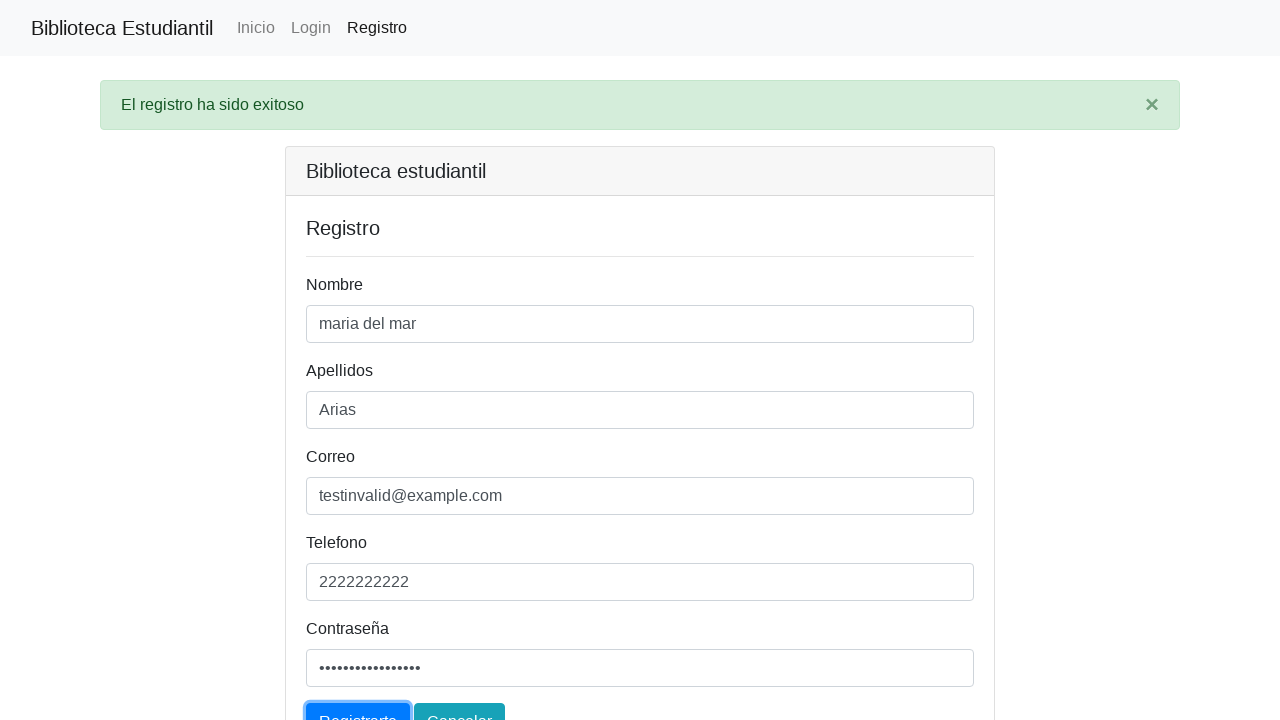